Counts and displays the total number of links in a specific section of the page

Starting URL: https://www.janasya.com

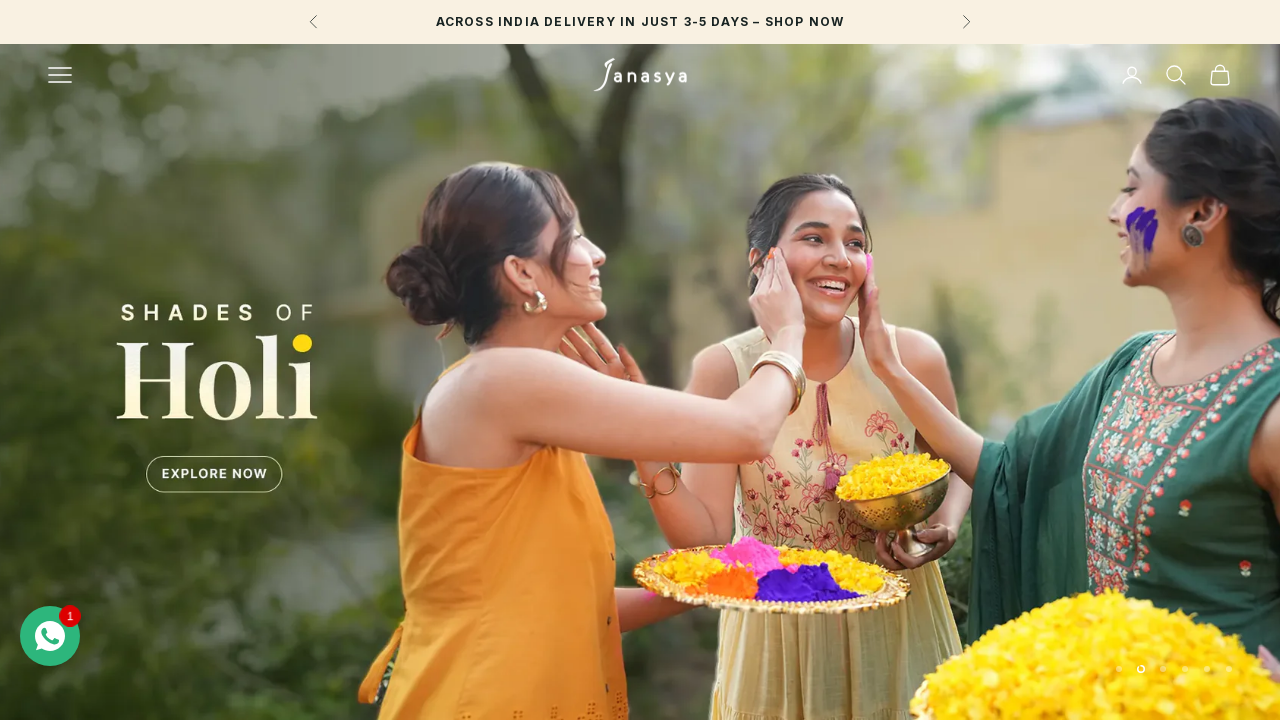

Located the main container section on the page
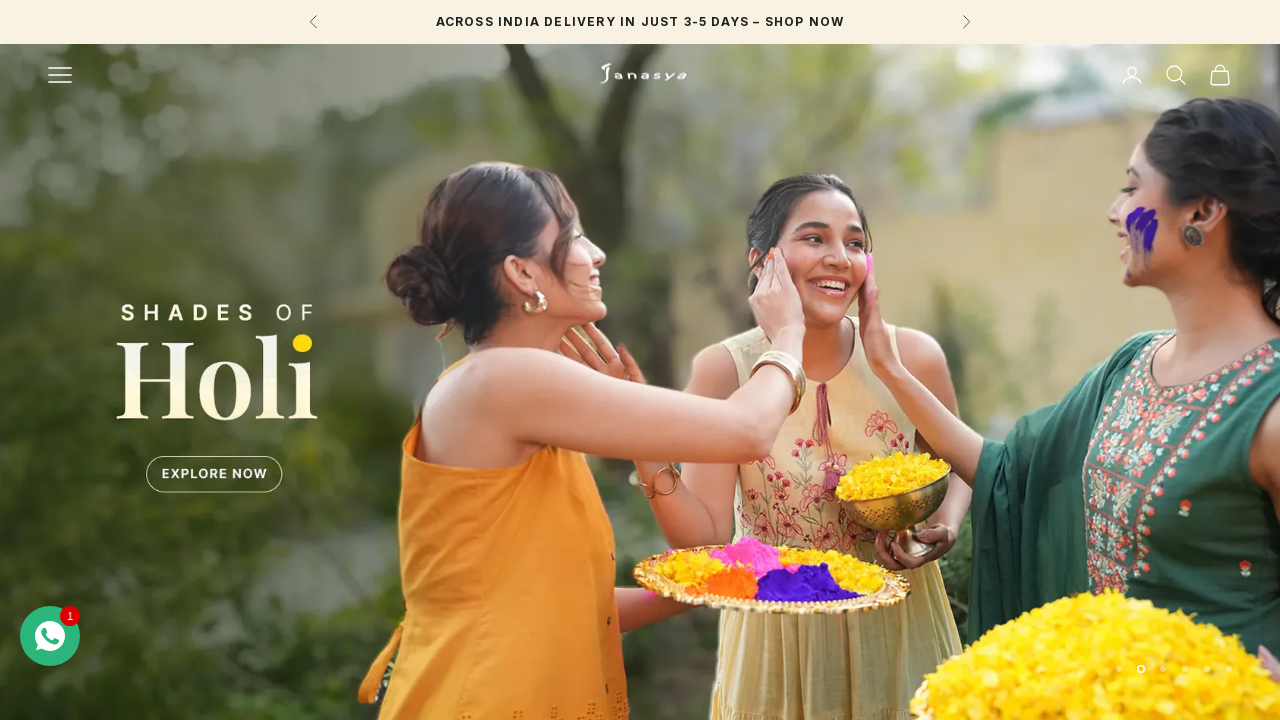

Located all links within the container section
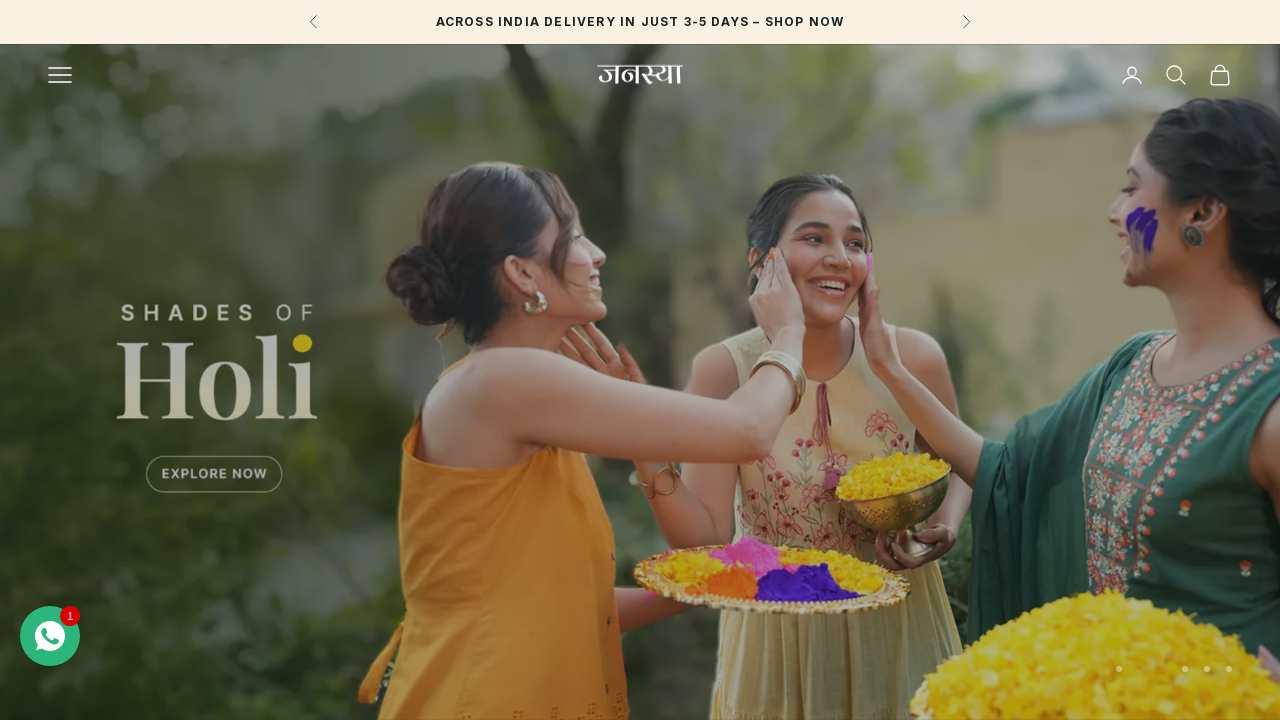

Counted total links in section: 0
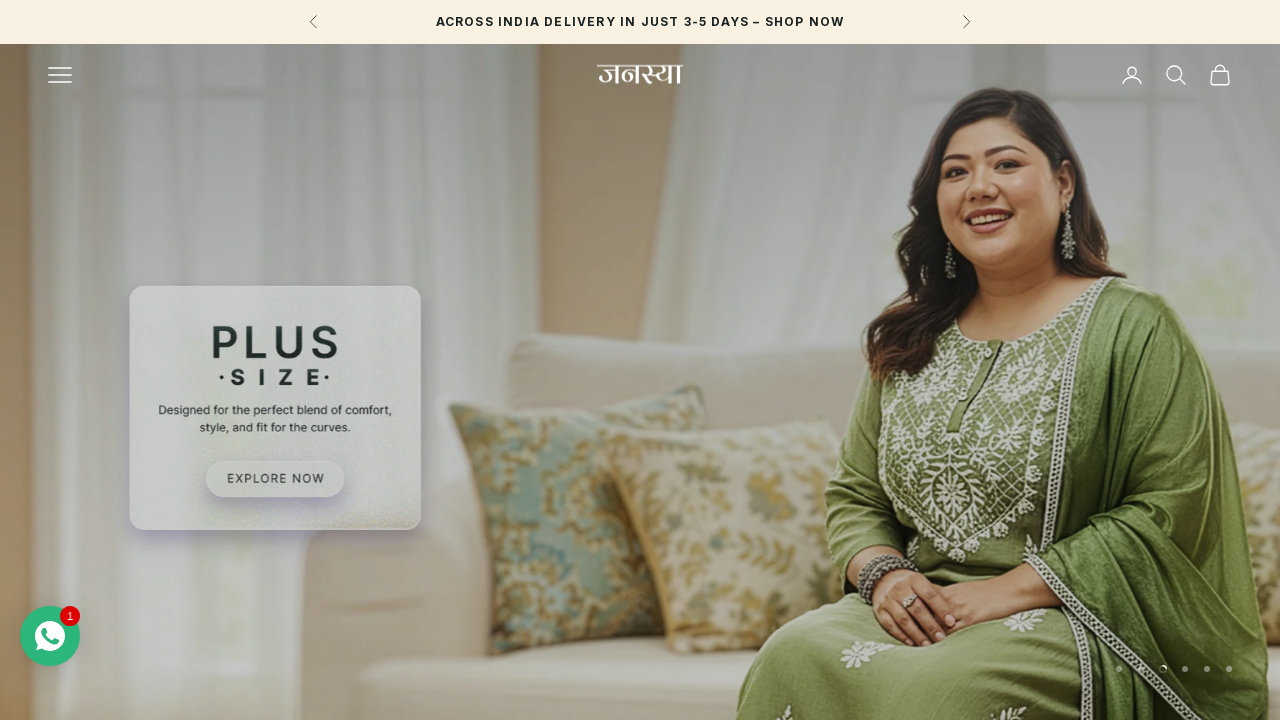

Displayed total link count: 0
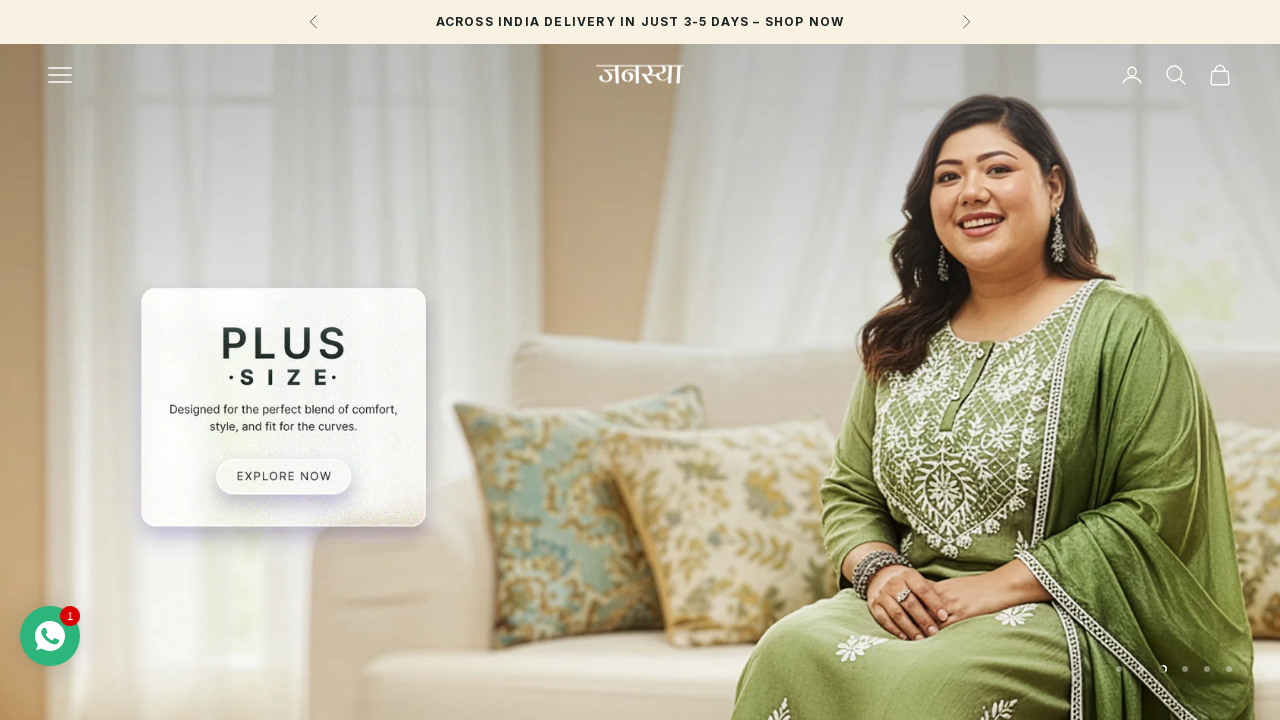

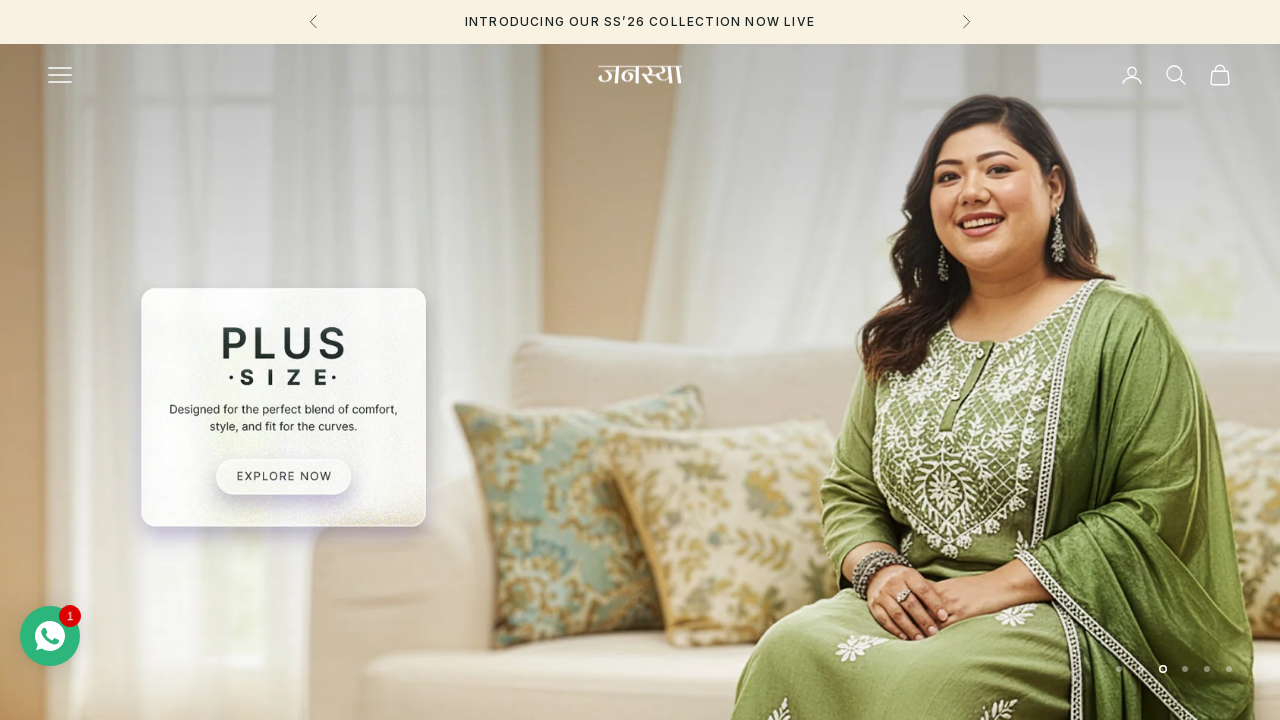